Tests filtering to display only active (non-completed) items using the Active link

Starting URL: https://demo.playwright.dev/todomvc

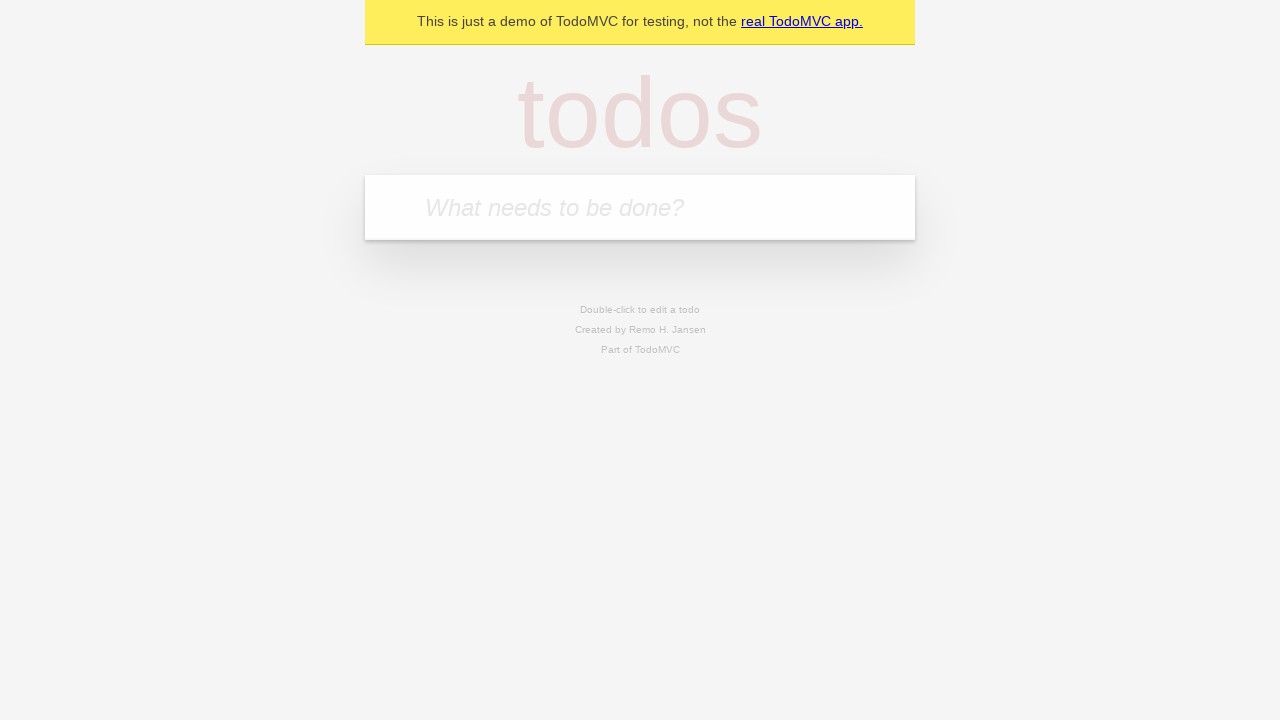

Filled todo input with 'buy some cheese' on internal:attr=[placeholder="What needs to be done?"i]
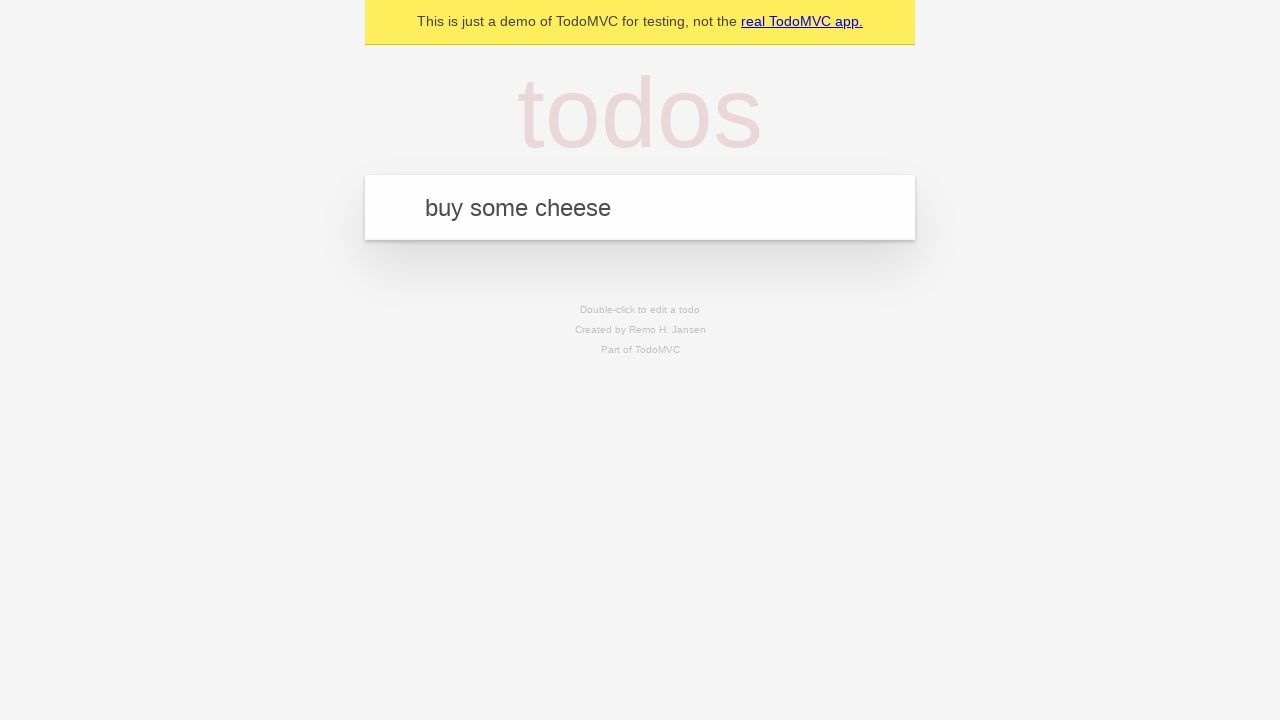

Pressed Enter to add first todo on internal:attr=[placeholder="What needs to be done?"i]
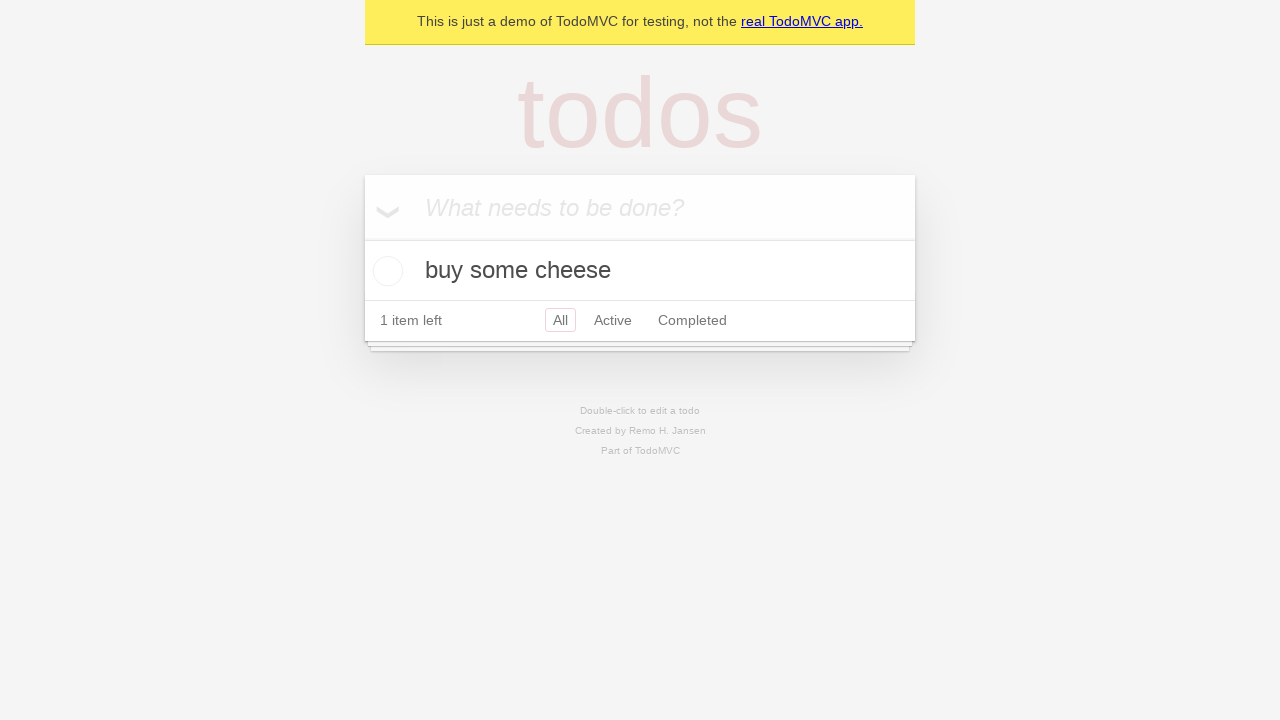

Filled todo input with 'feed the cat' on internal:attr=[placeholder="What needs to be done?"i]
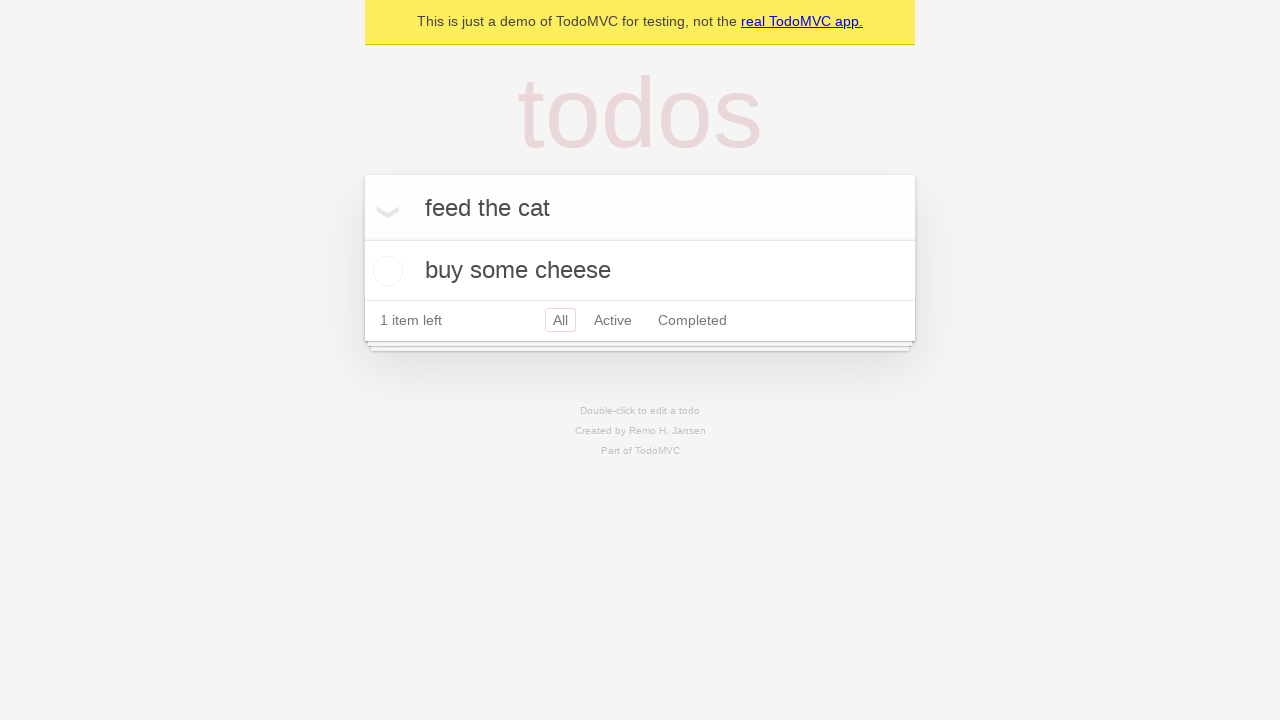

Pressed Enter to add second todo on internal:attr=[placeholder="What needs to be done?"i]
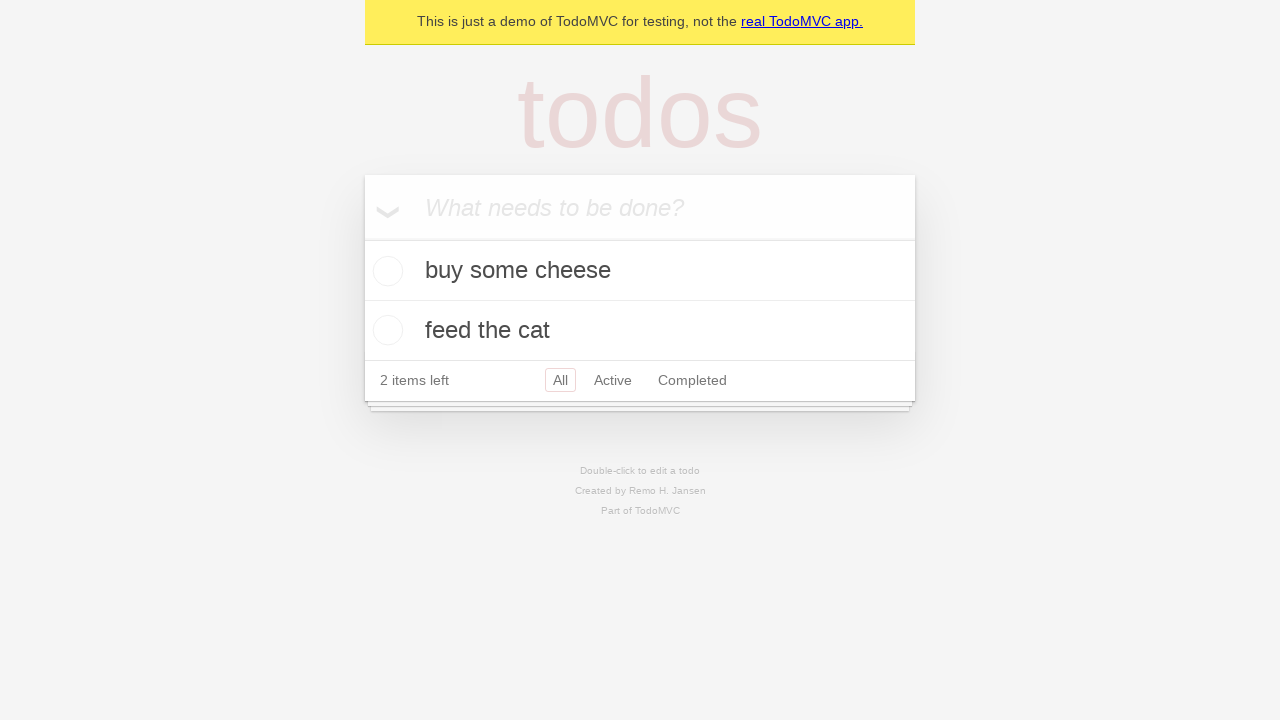

Filled todo input with 'book a doctors appointment' on internal:attr=[placeholder="What needs to be done?"i]
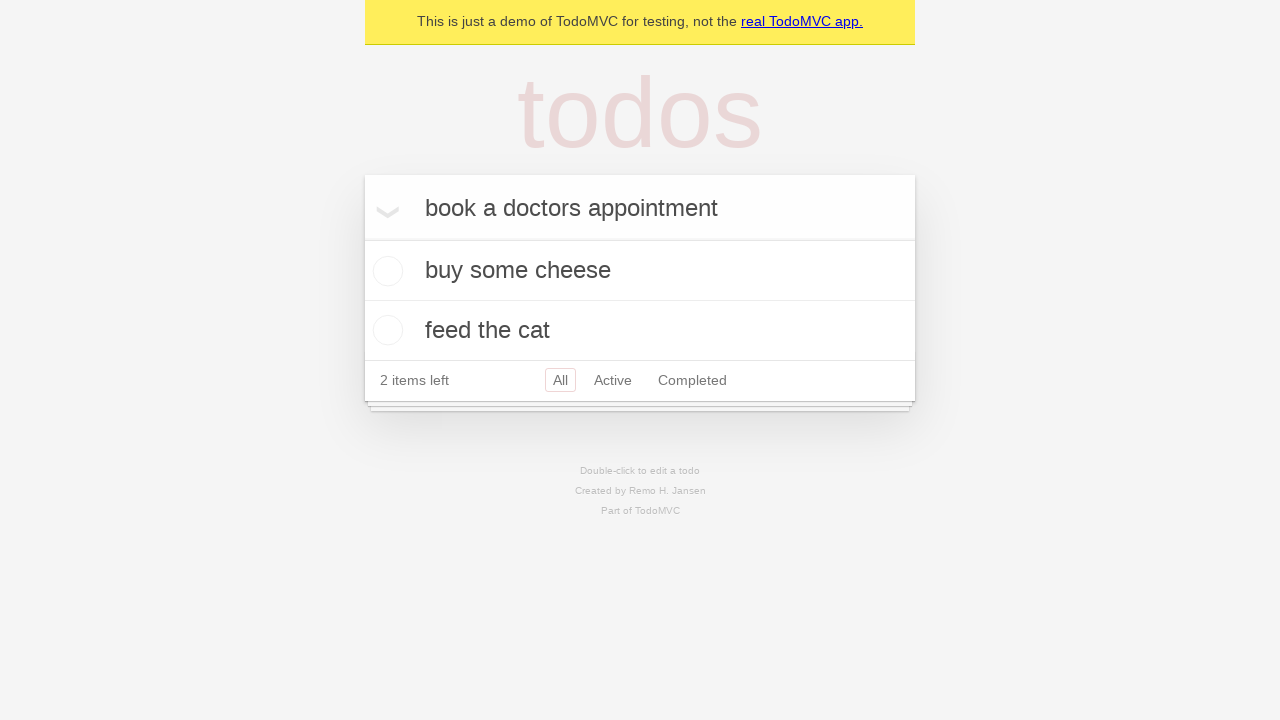

Pressed Enter to add third todo on internal:attr=[placeholder="What needs to be done?"i]
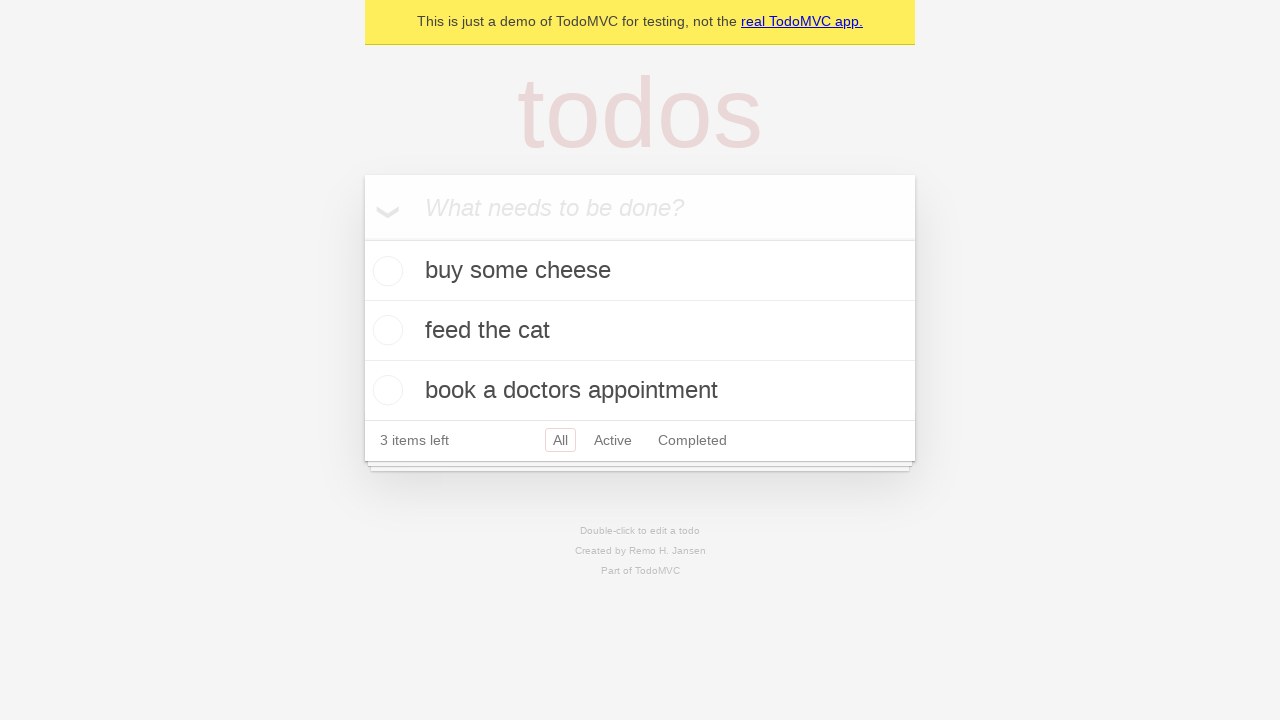

Checked the second todo item (feed the cat) at (385, 330) on internal:testid=[data-testid="todo-item"s] >> nth=1 >> internal:role=checkbox
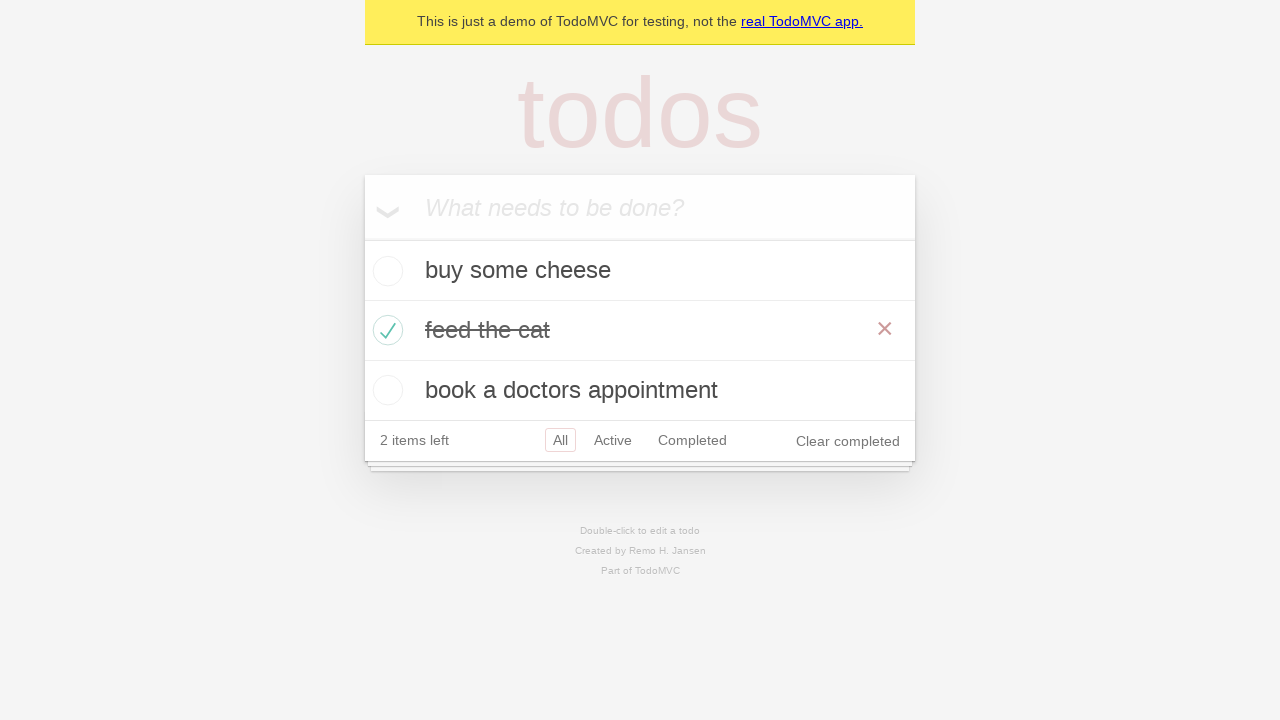

Clicked Active filter link to display only active (non-completed) items at (613, 440) on internal:role=link[name="Active"i]
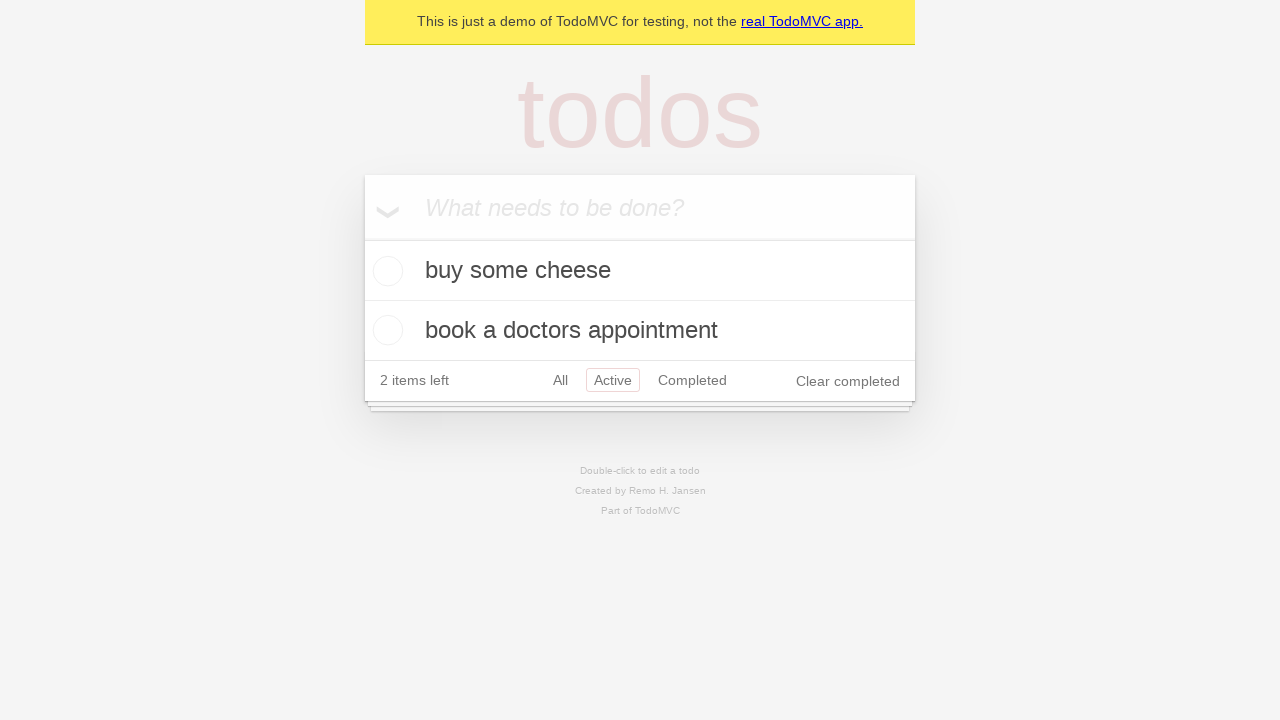

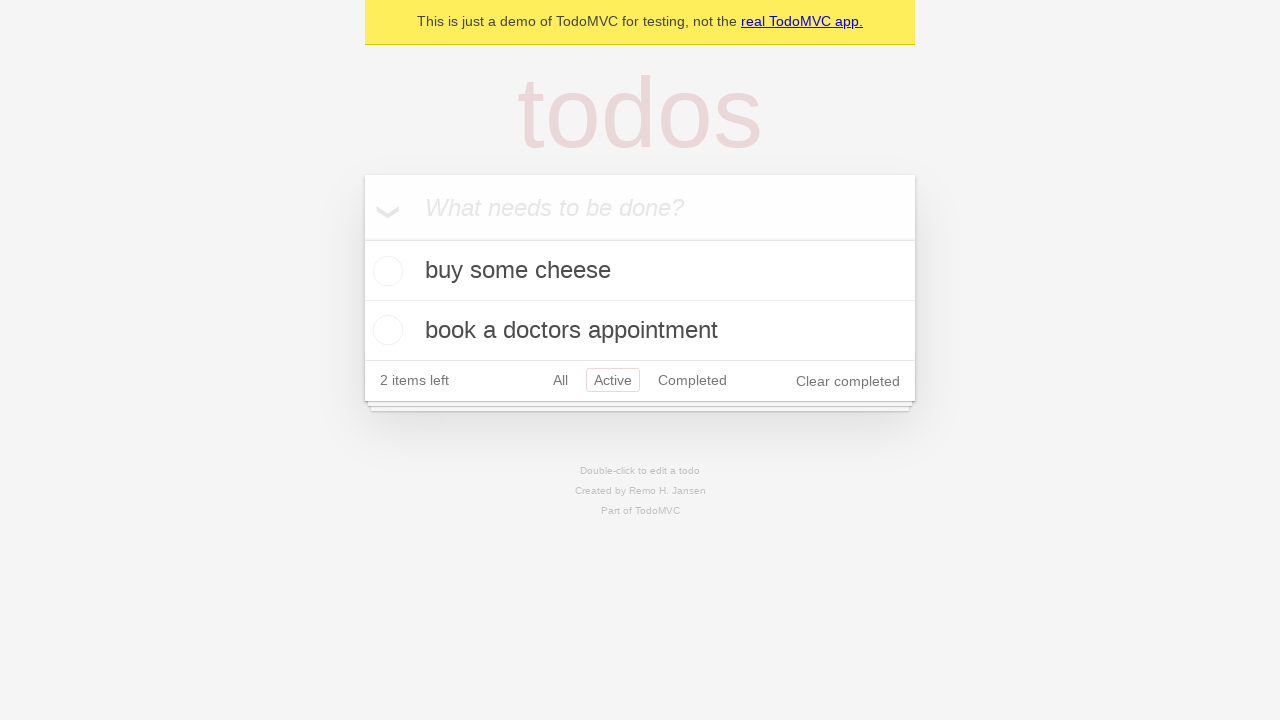